Tests browser window and tab handling by clicking buttons that open new tabs/windows, switching to them to verify their content, then closing them and returning to the parent window.

Starting URL: https://demoqa.com/browser-windows

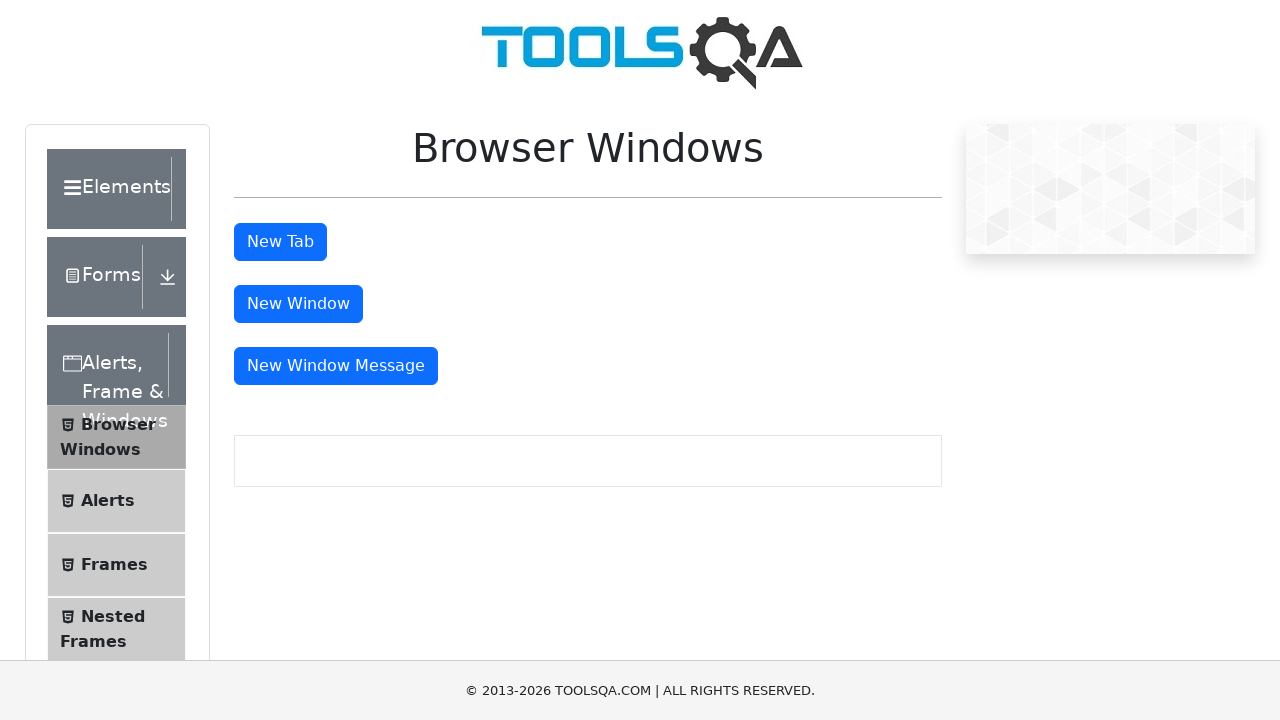

Clicked button to open new tab at (280, 242) on #tabButton
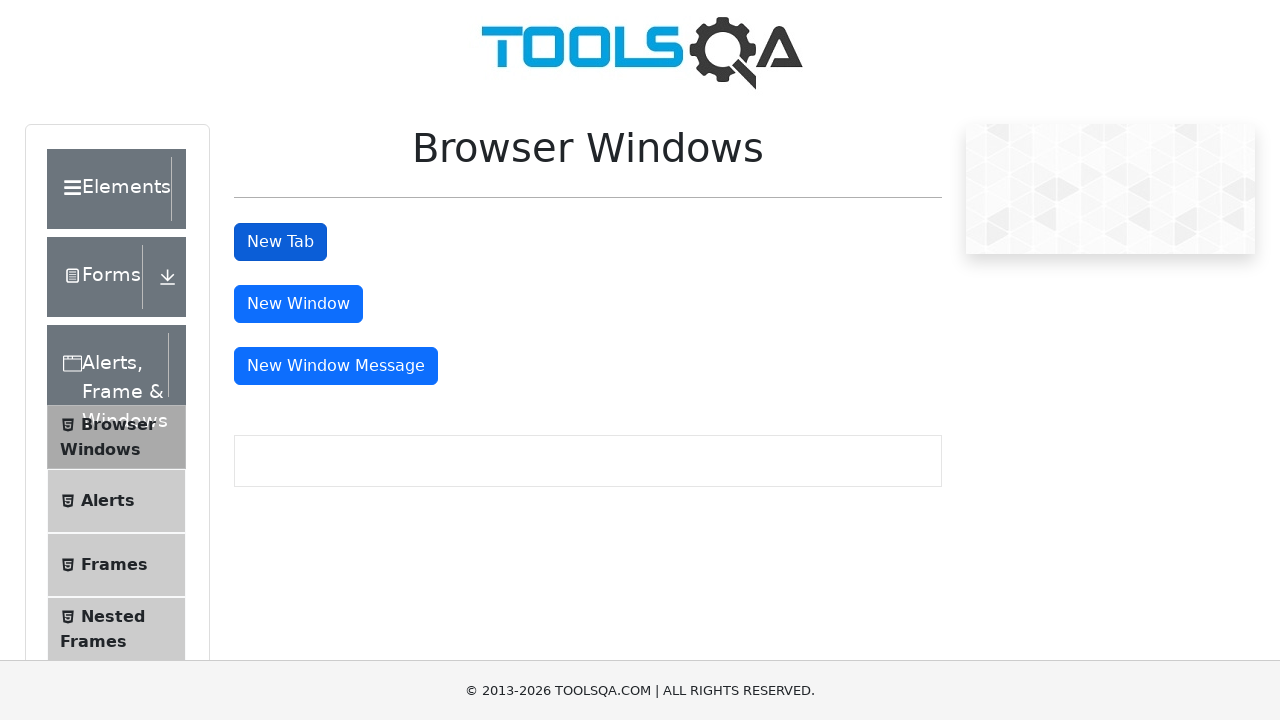

New tab page object obtained
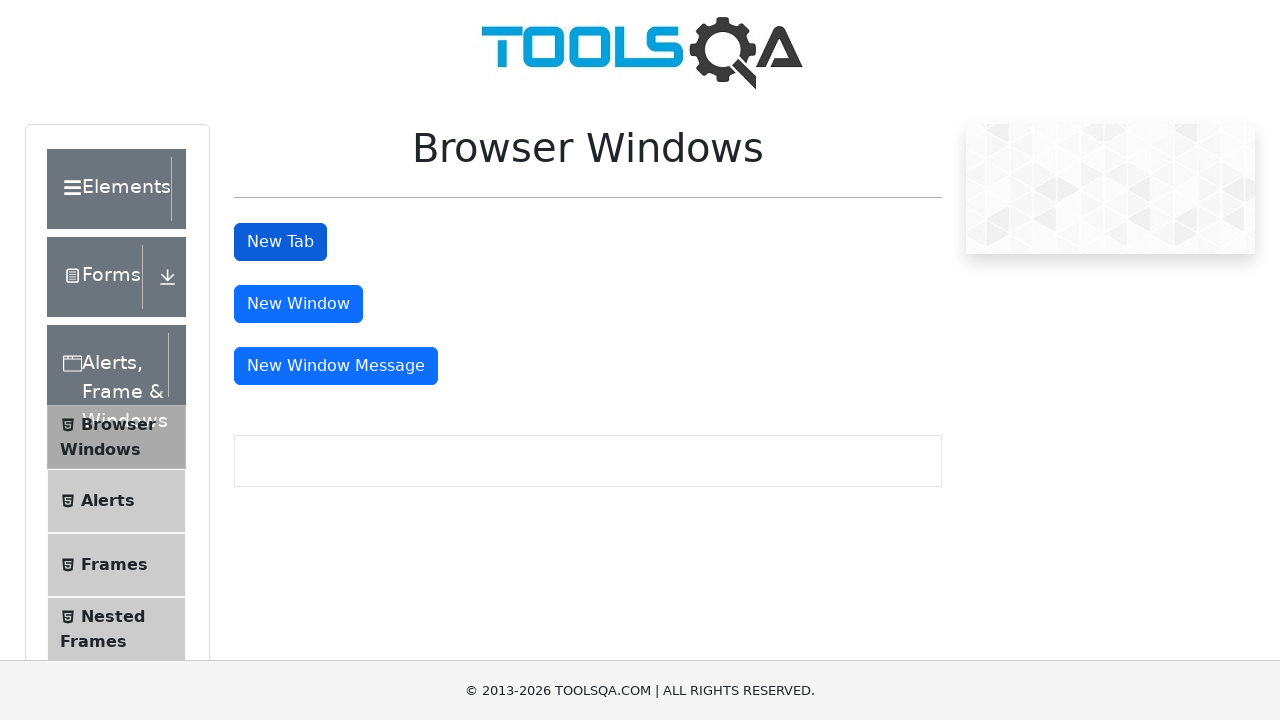

Waited for h1 header element to load in new tab
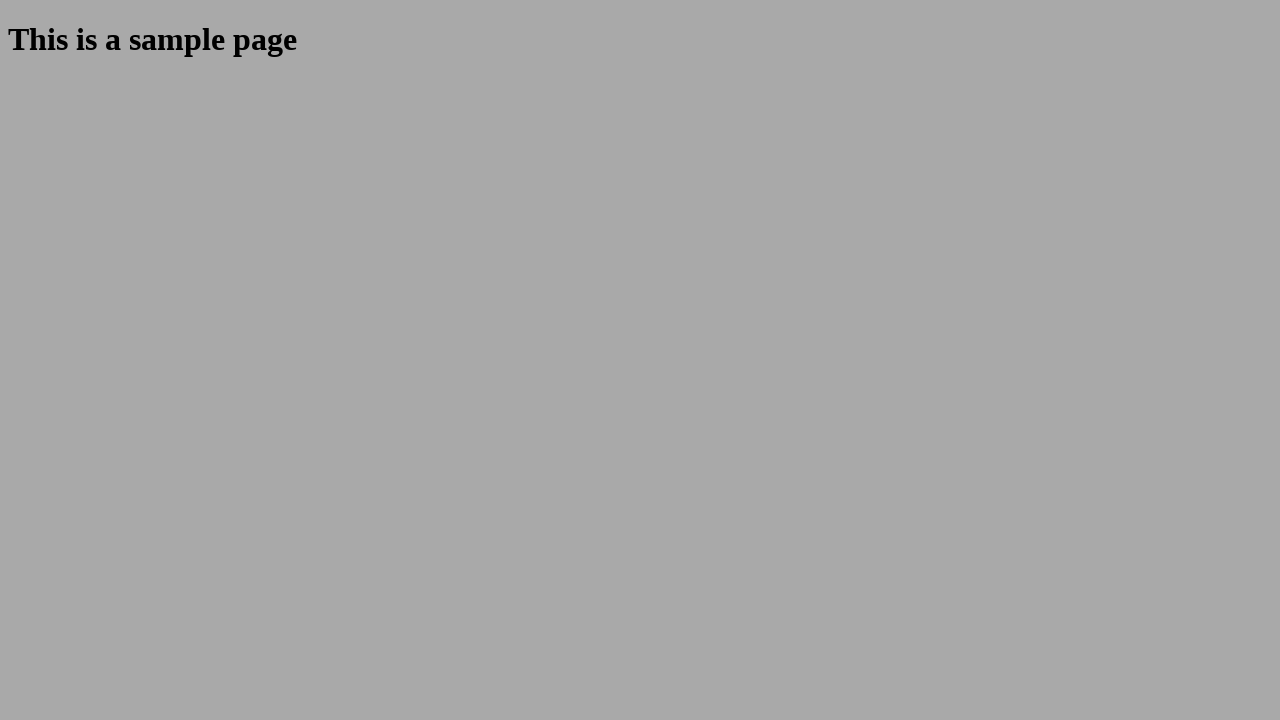

Retrieved header text from new tab: 'This is a sample page'
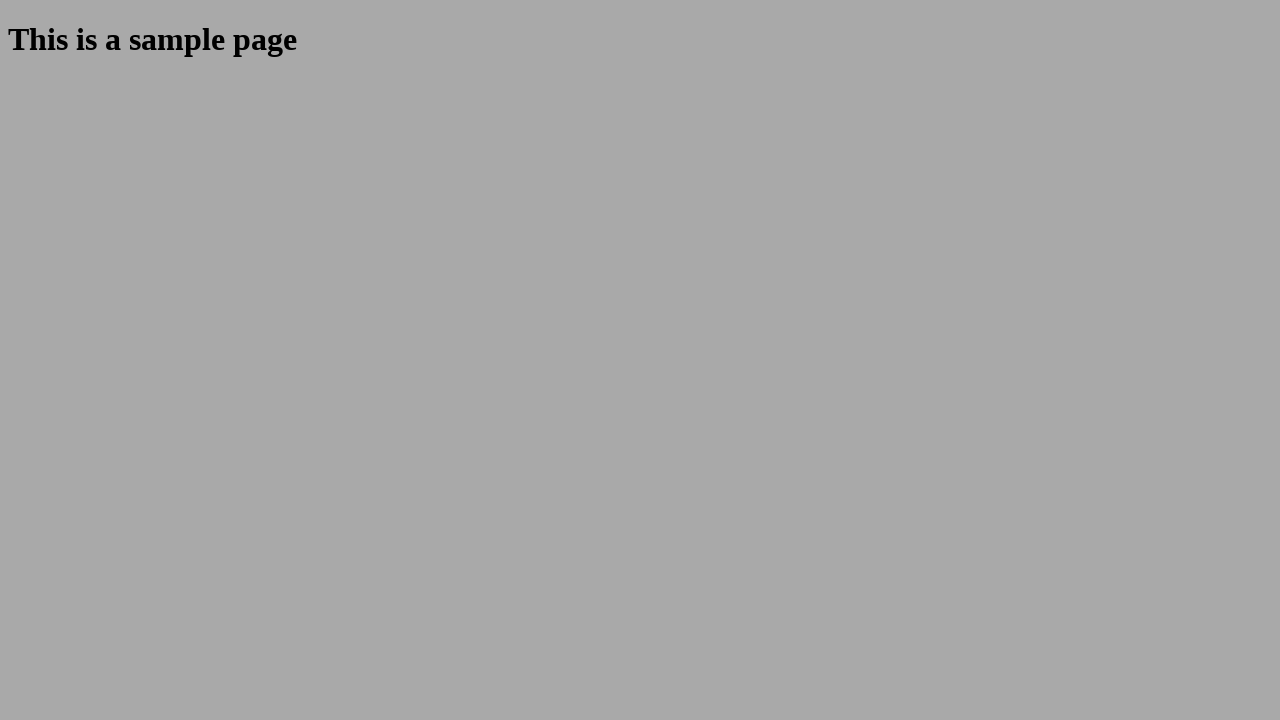

Closed the new tab
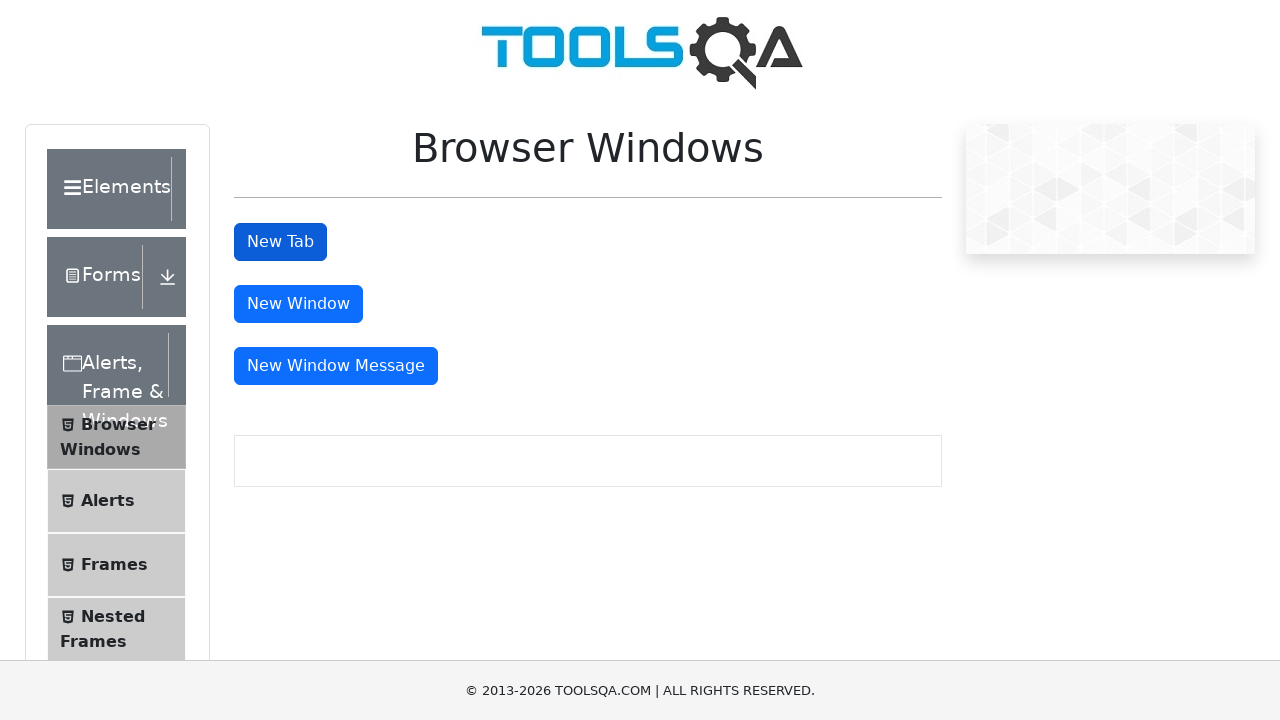

Clicked button to open new window at (298, 304) on #windowButton
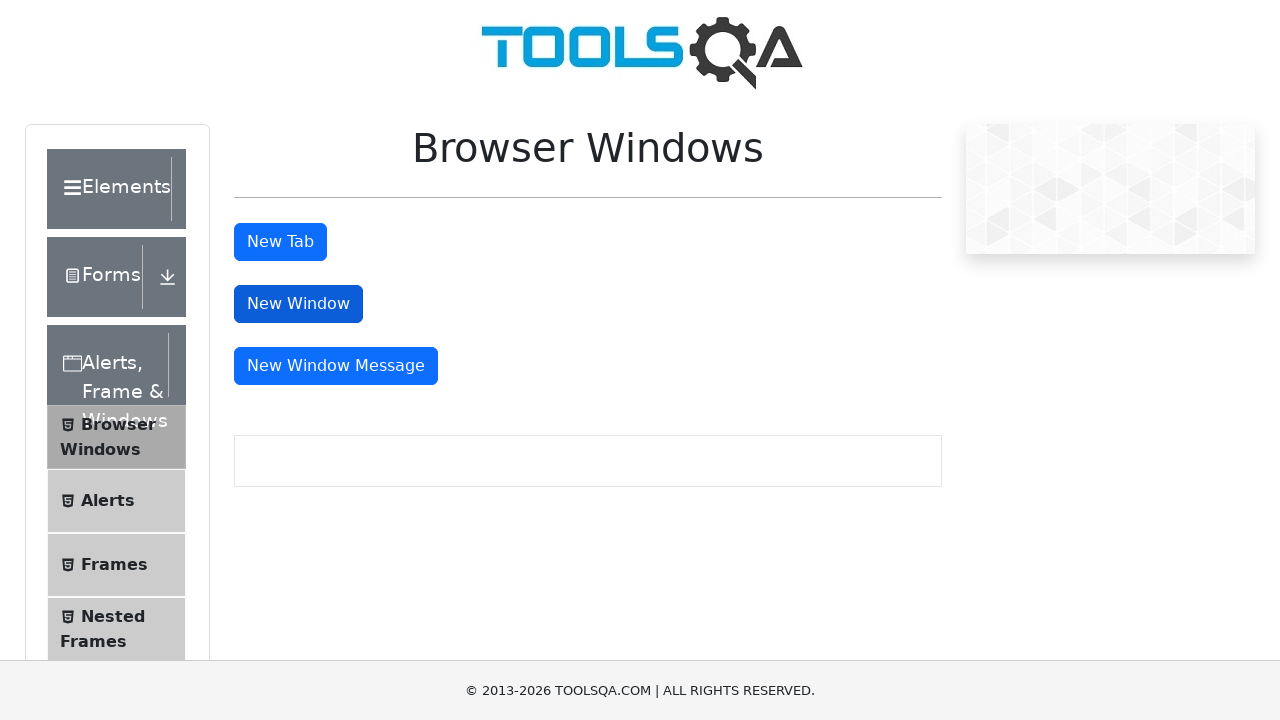

New window page object obtained
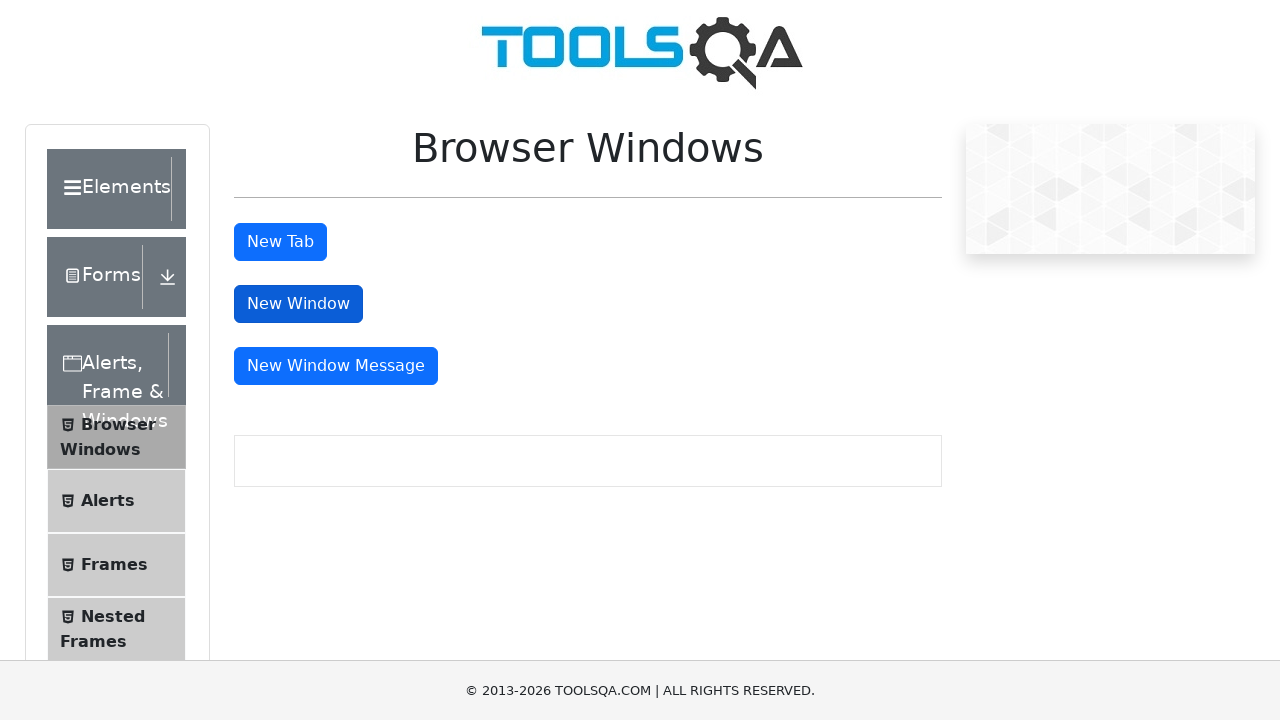

Waited for h1 header element to load in new window
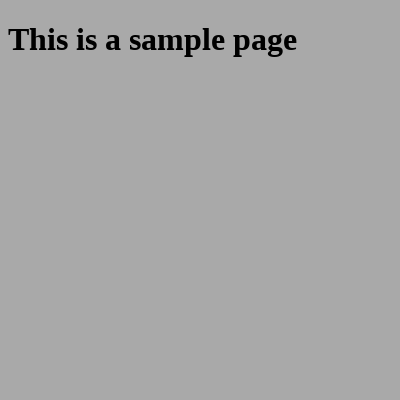

Retrieved header text from new window: 'This is a sample page'
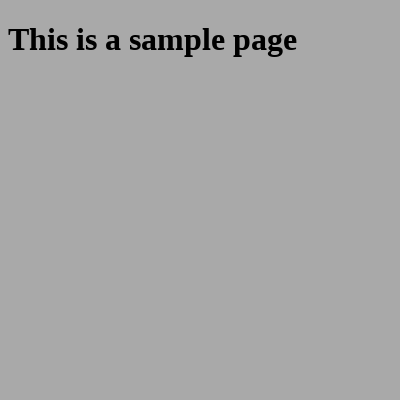

Closed the new window
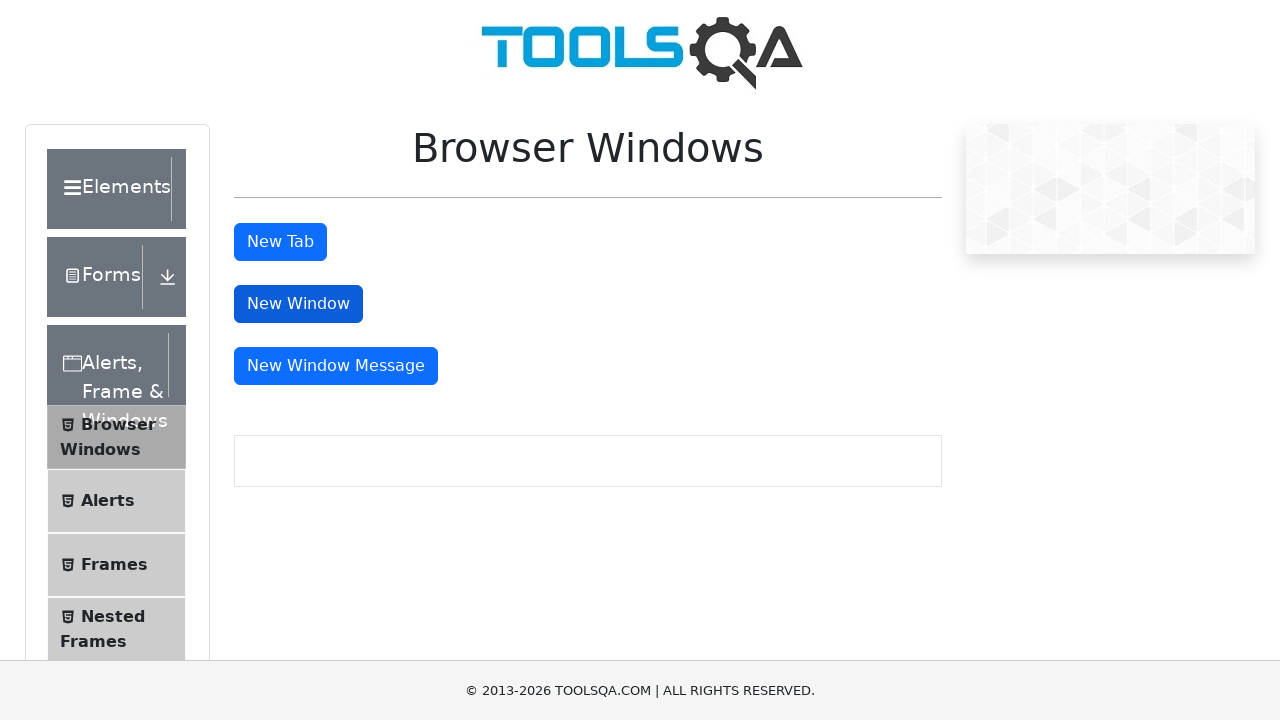

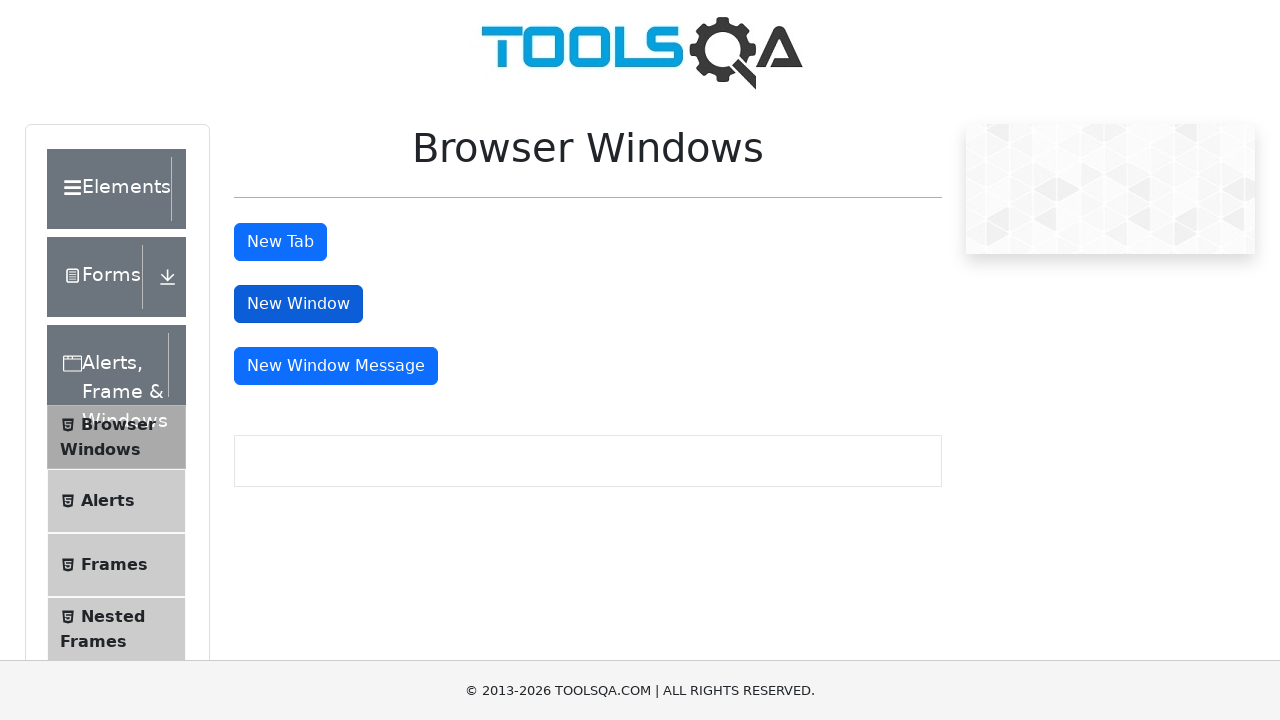